Tests sorting the Due column in descending order by clicking the column header twice and verifying the values are sorted in reverse order.

Starting URL: http://the-internet.herokuapp.com/tables

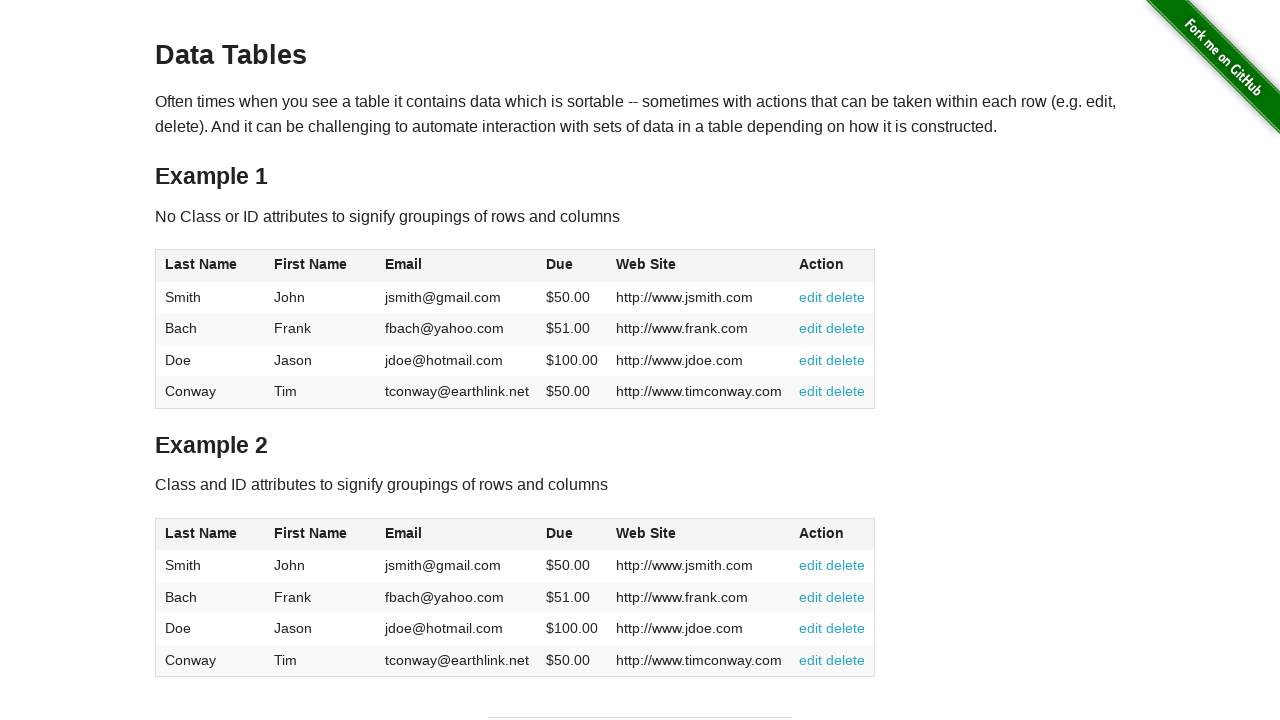

Clicked Due column header (4th column) first time at (572, 266) on #table1 thead tr th:nth-child(4)
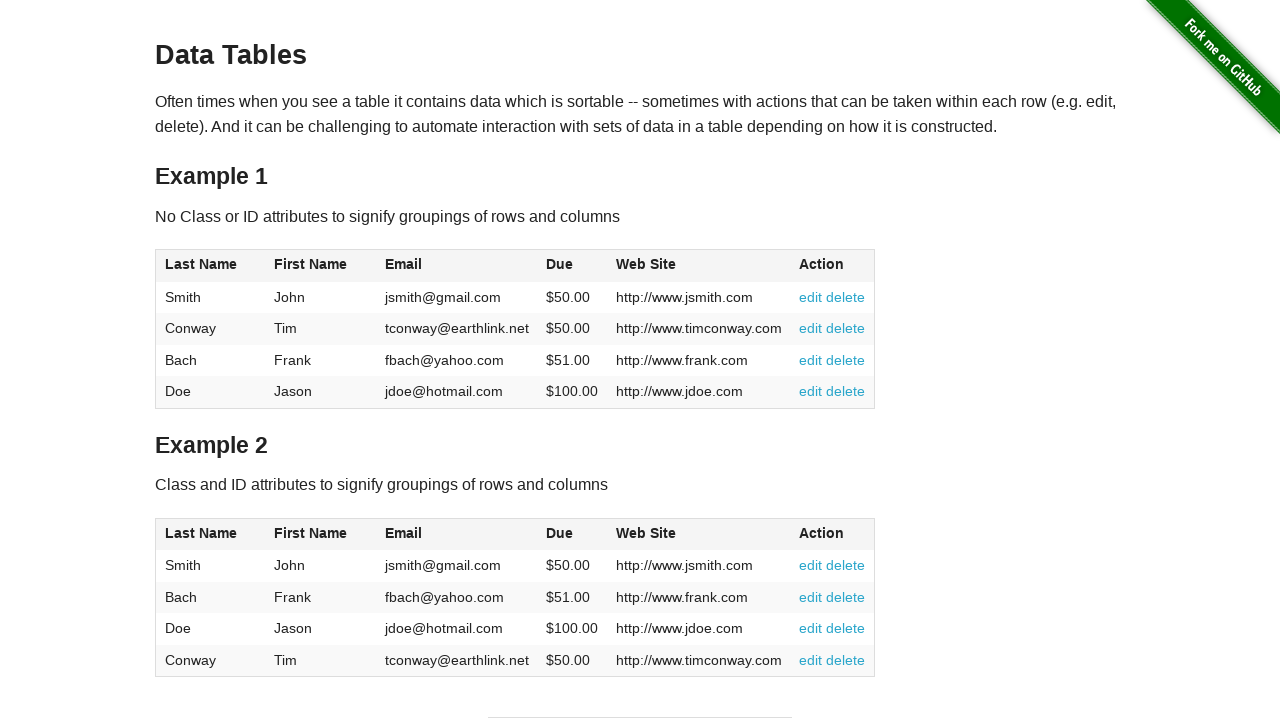

Clicked Due column header second time to sort descending at (572, 266) on #table1 thead tr th:nth-child(4)
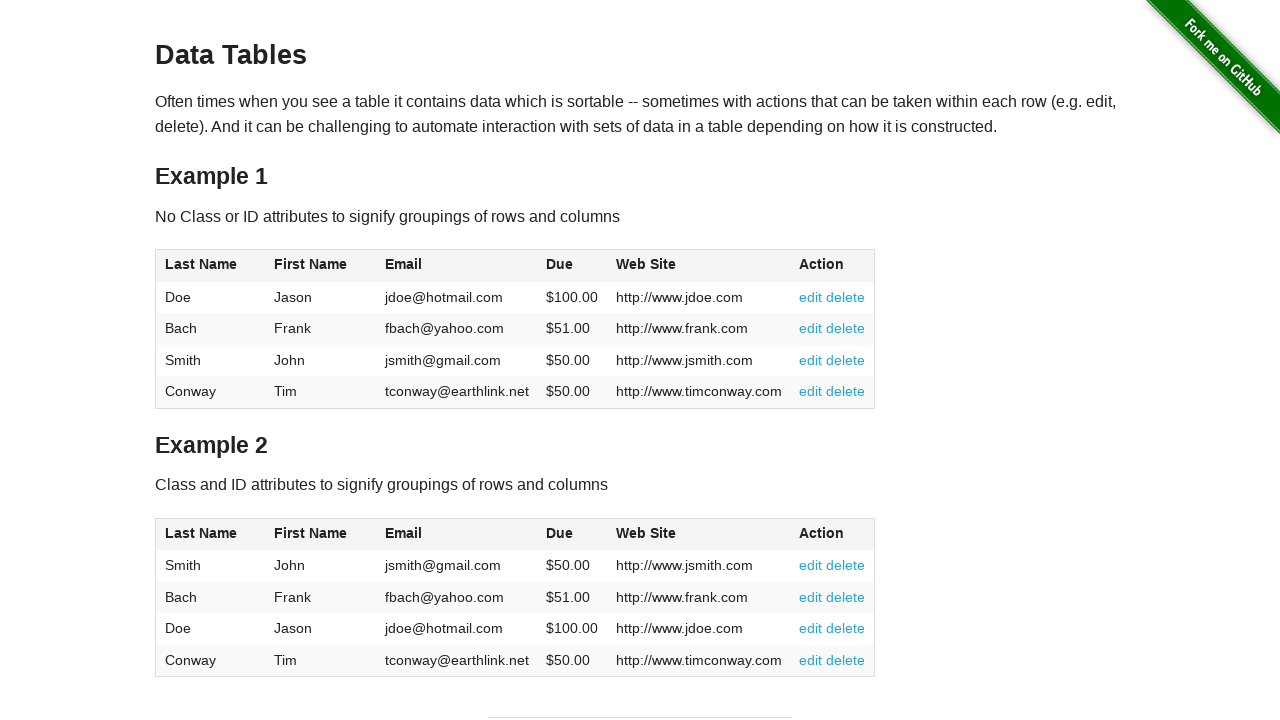

Due column data loaded and ready
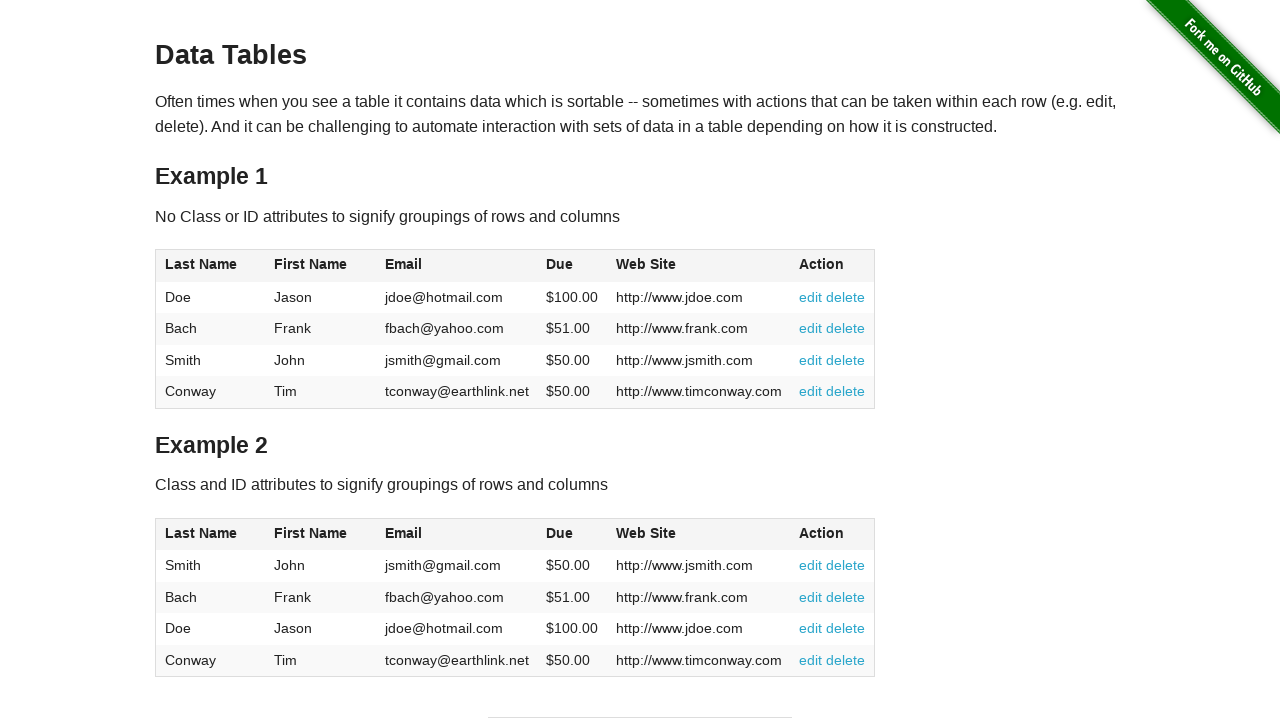

Retrieved all Due column values from table
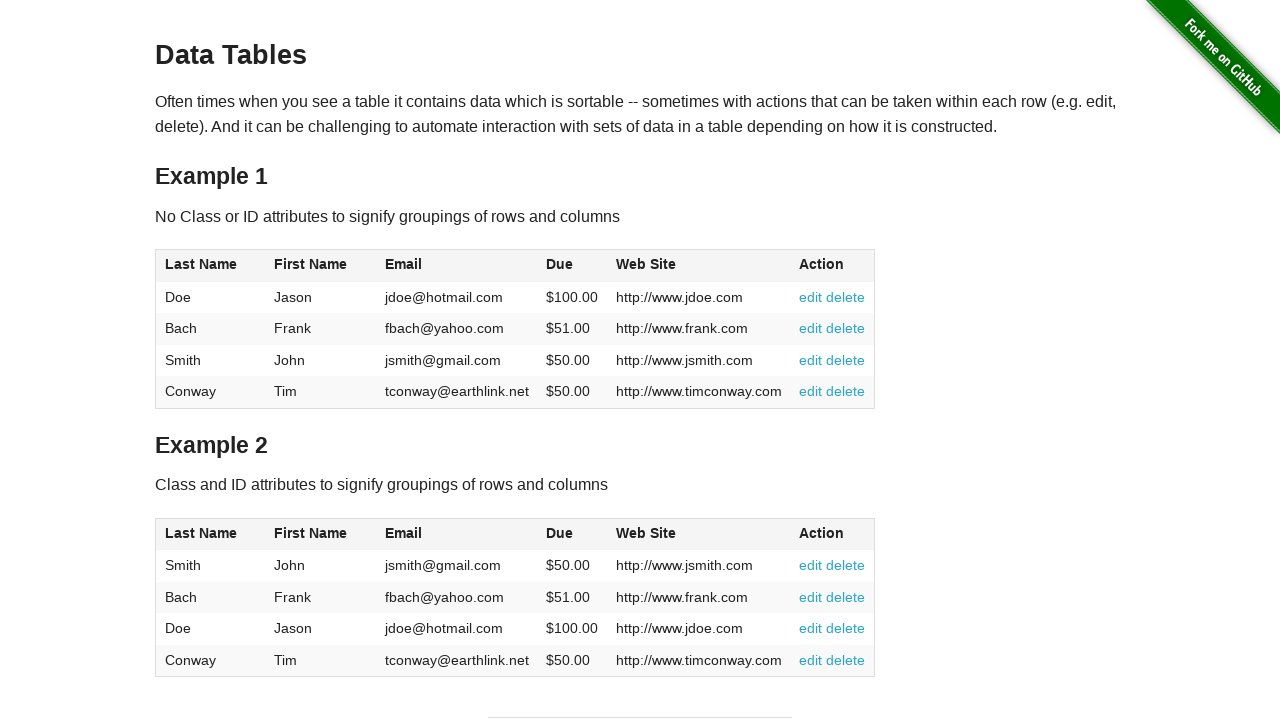

Parsed Due values and converted to floats
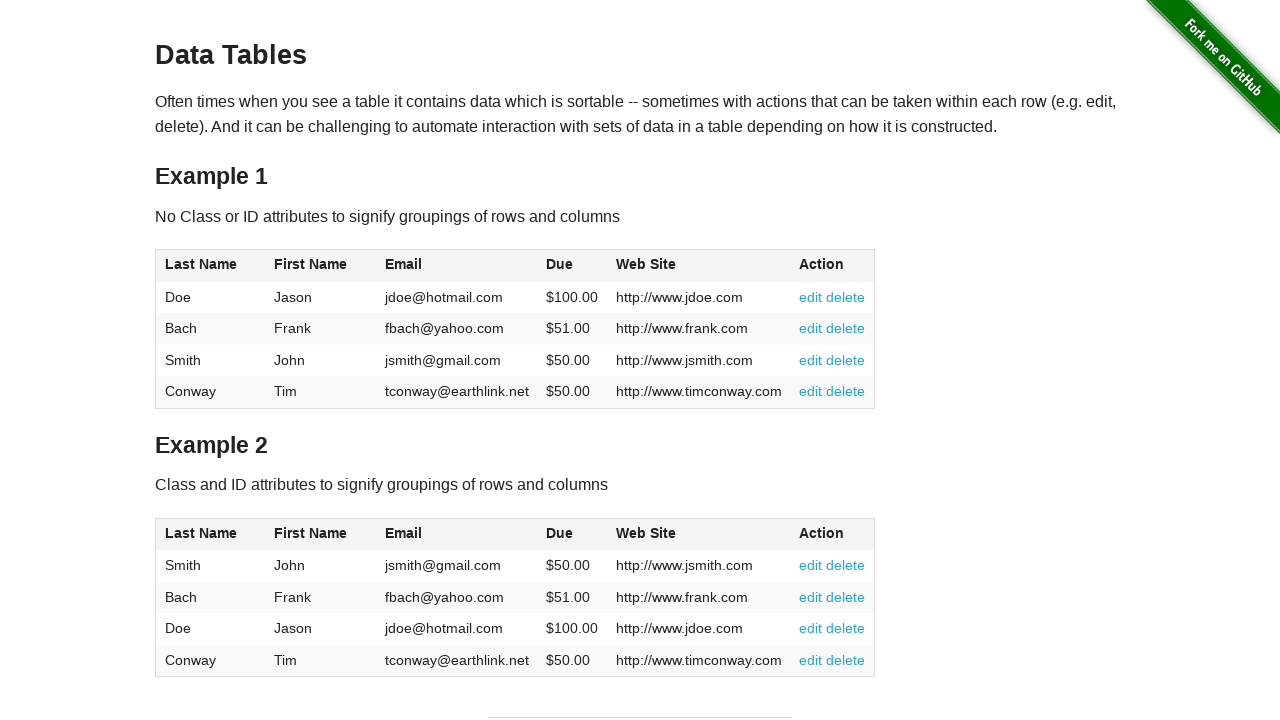

Verified Due column is sorted in descending order
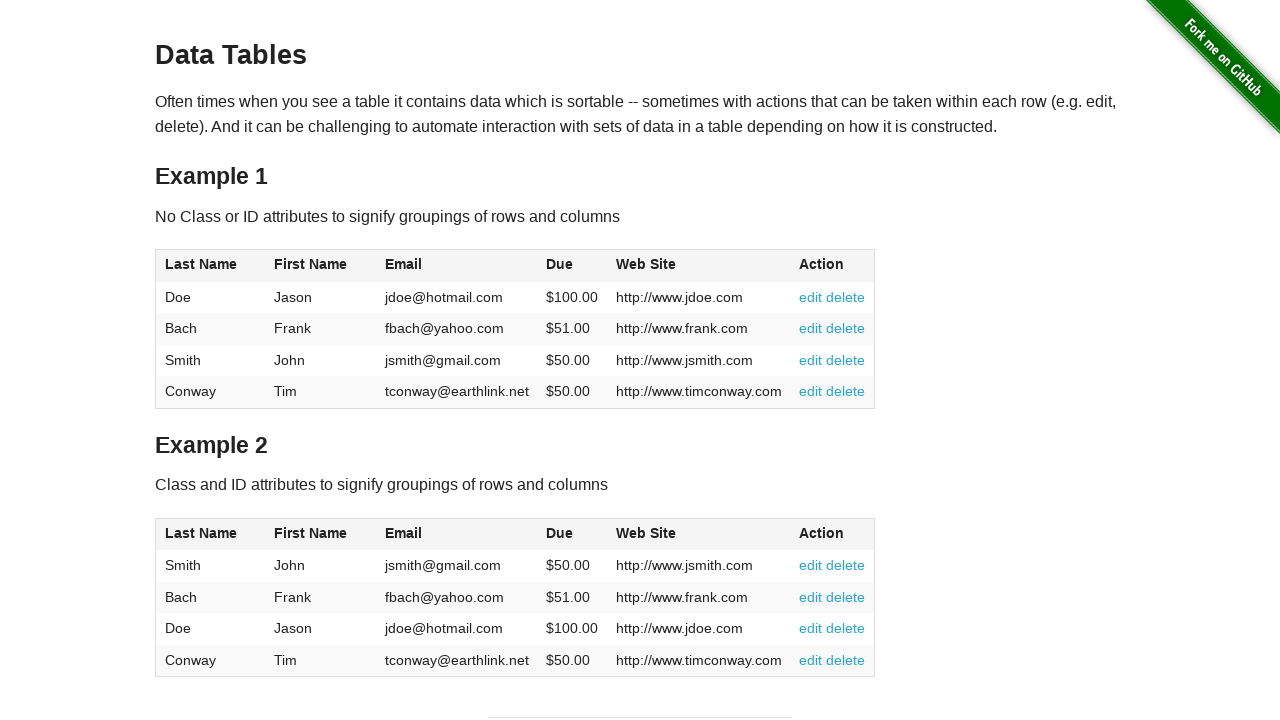

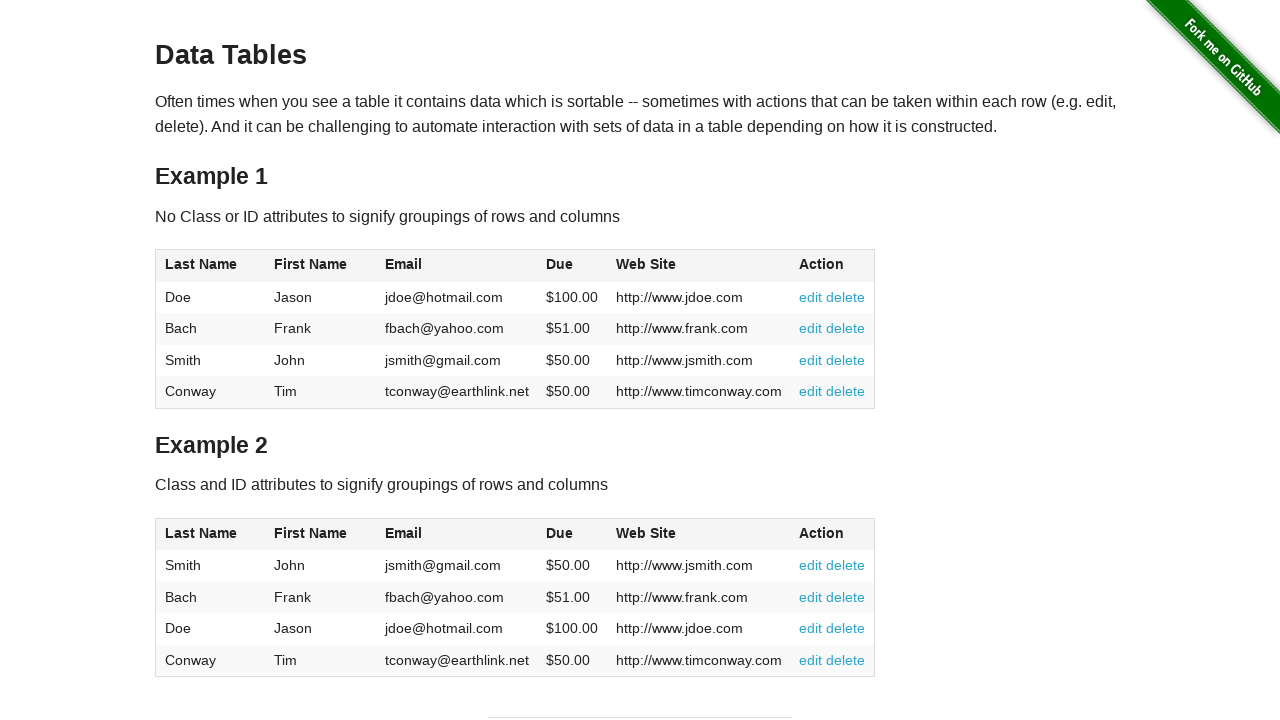